Tests iframe handling by navigating to a W3Schools tryit page, switching to an iframe by index, and clicking a "Try it" button to trigger a JavaScript confirm dialog.

Starting URL: https://www.w3schools.com/jsref/tryit.asp?filename=tryjsref_confirm

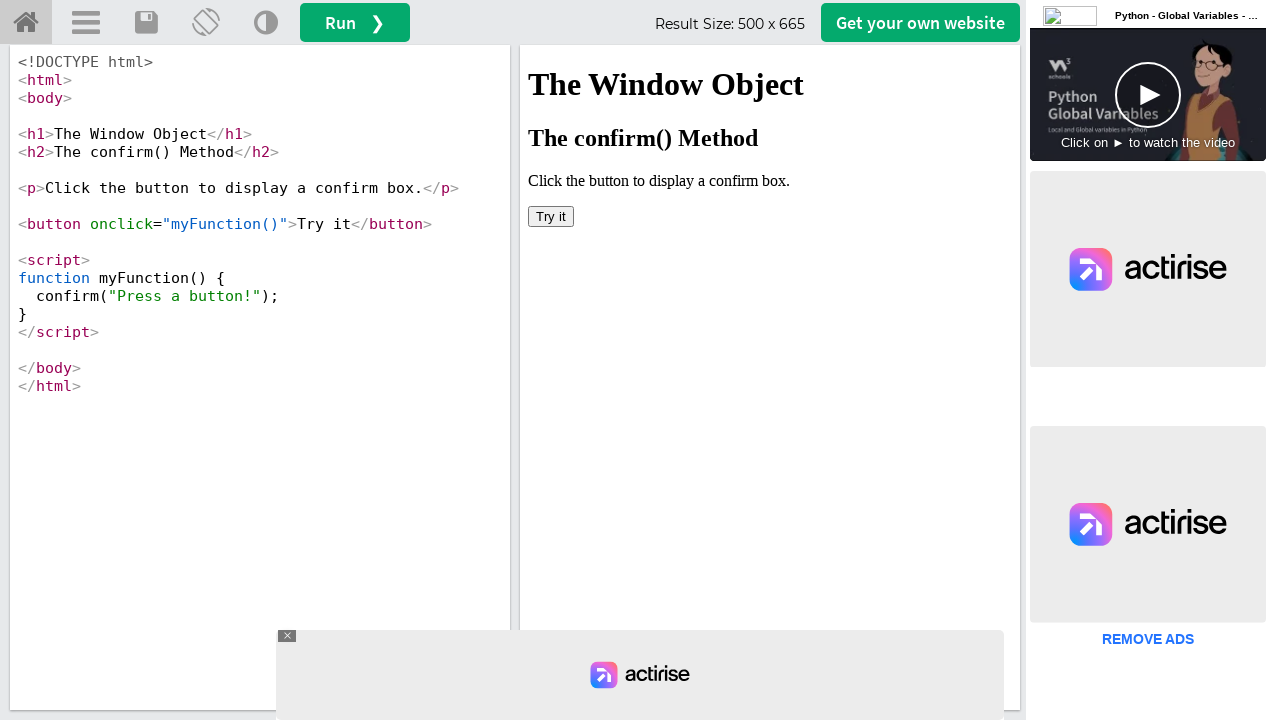

Located iframe with id 'iframeResult'
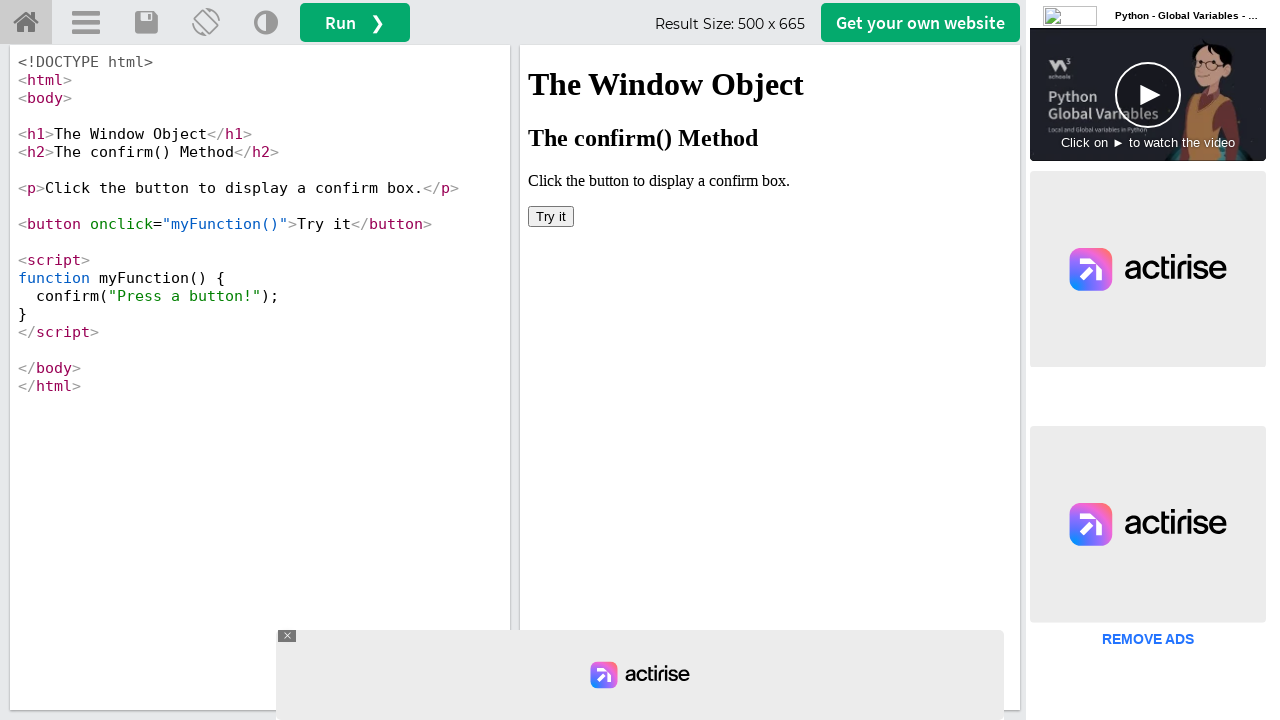

Clicked 'Try it' button inside iframe to trigger JavaScript confirm dialog at (551, 216) on iframe#iframeResult >> internal:control=enter-frame >> button:text('Try it')
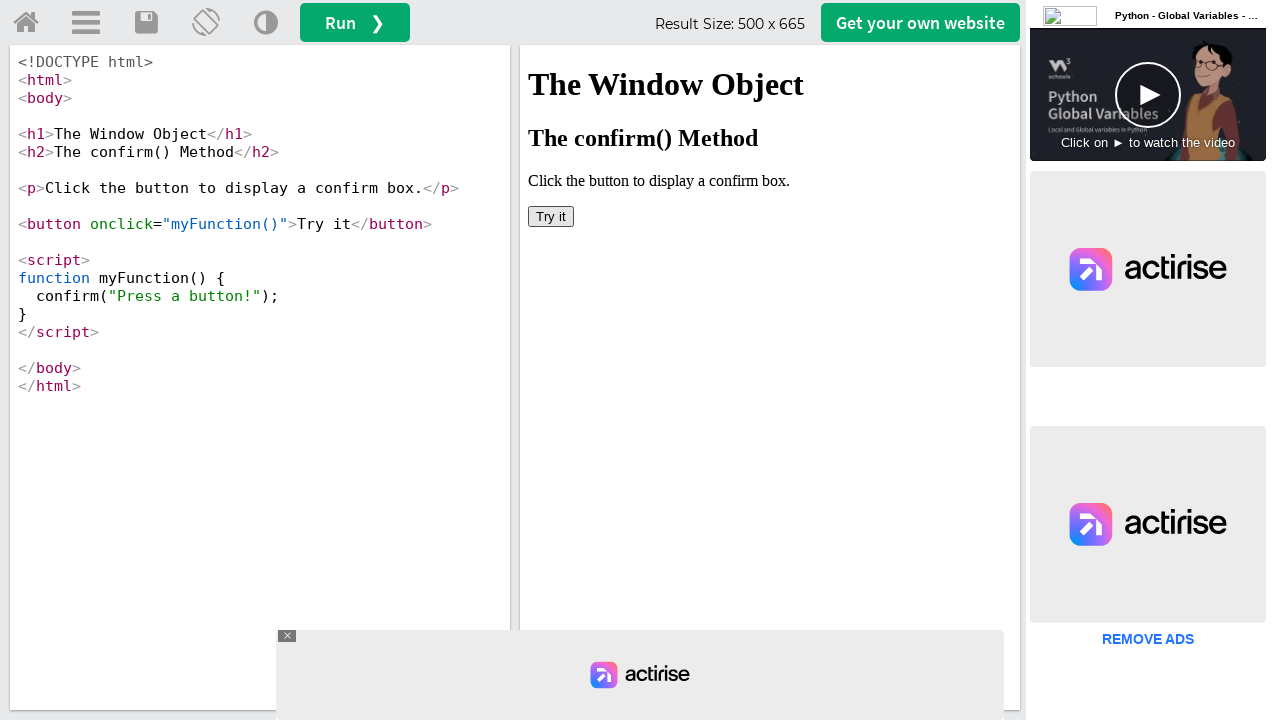

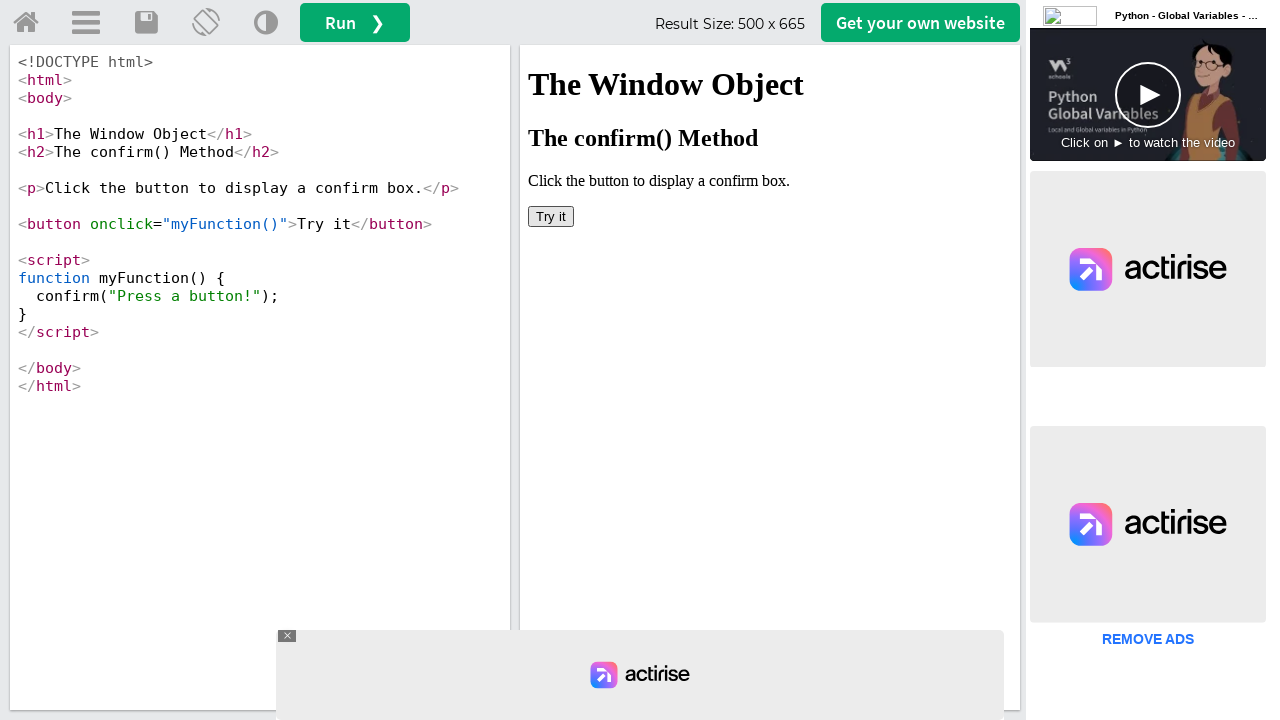